Tests the visibility state of a text box element by entering text, hiding it, and verifying its display status

Starting URL: https://www.letskodeit.com/practice

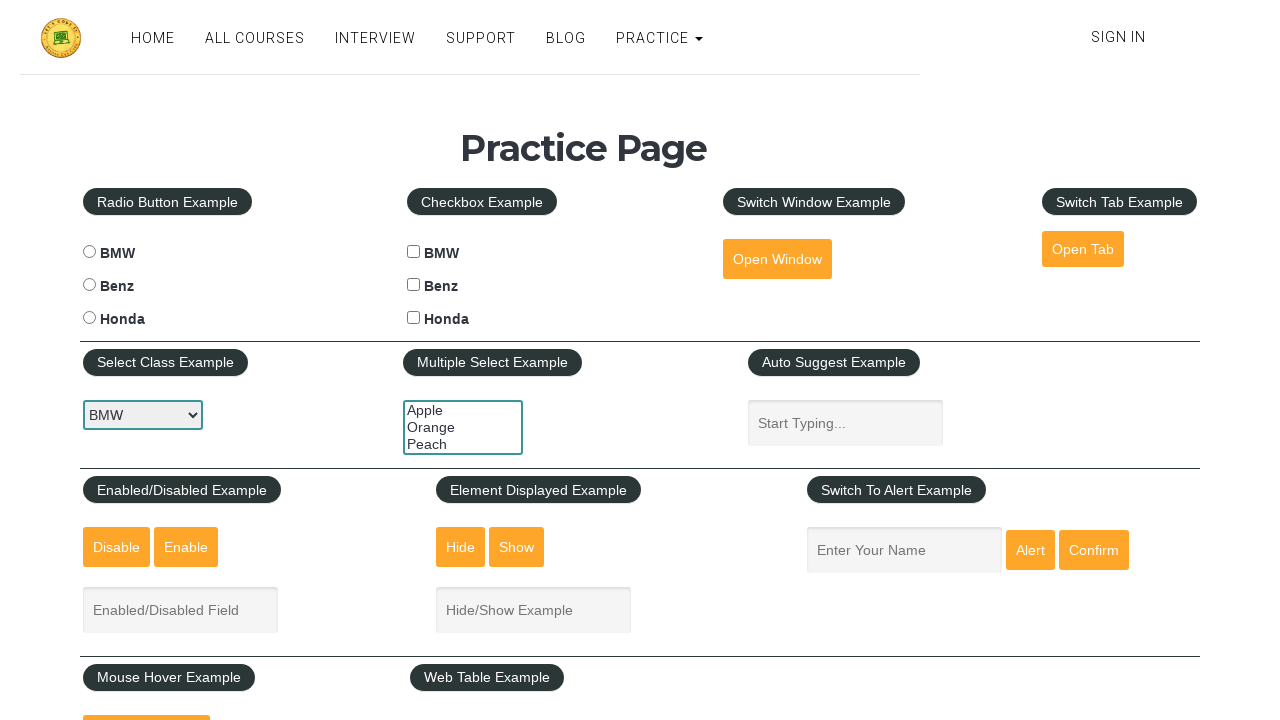

Located text box element with ID 'displayed-text'
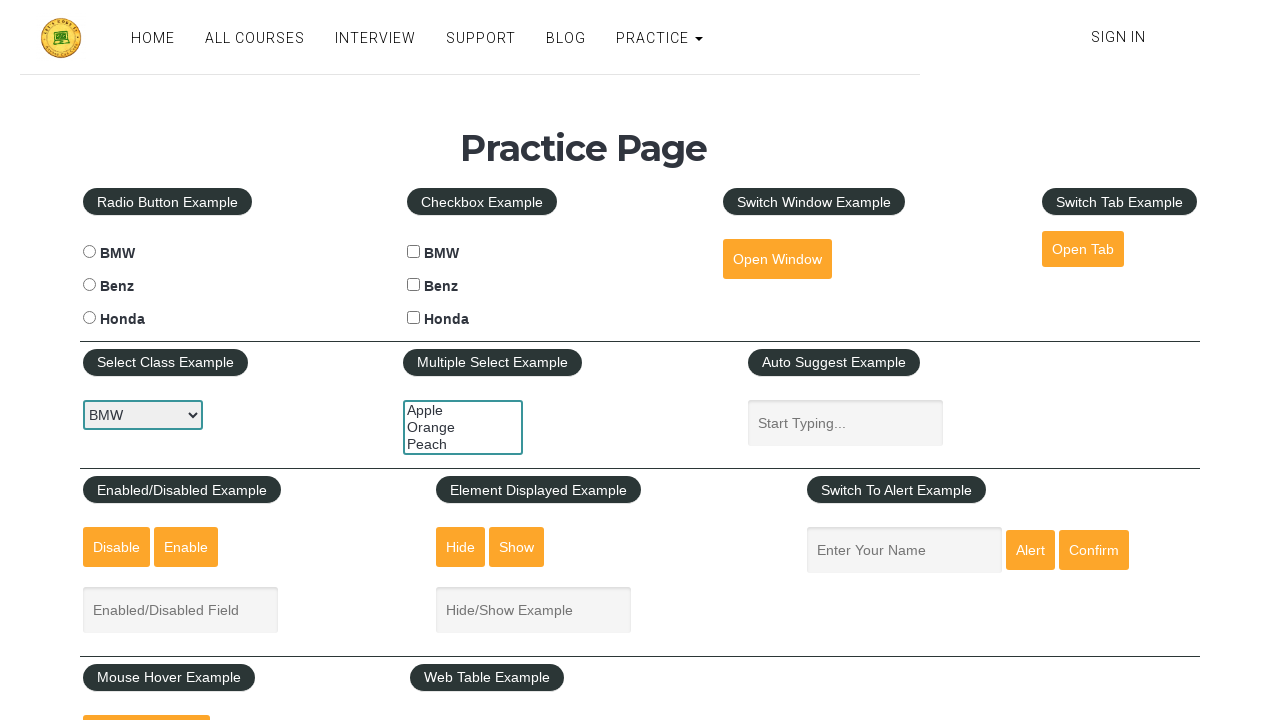

Verified text box is initially visible
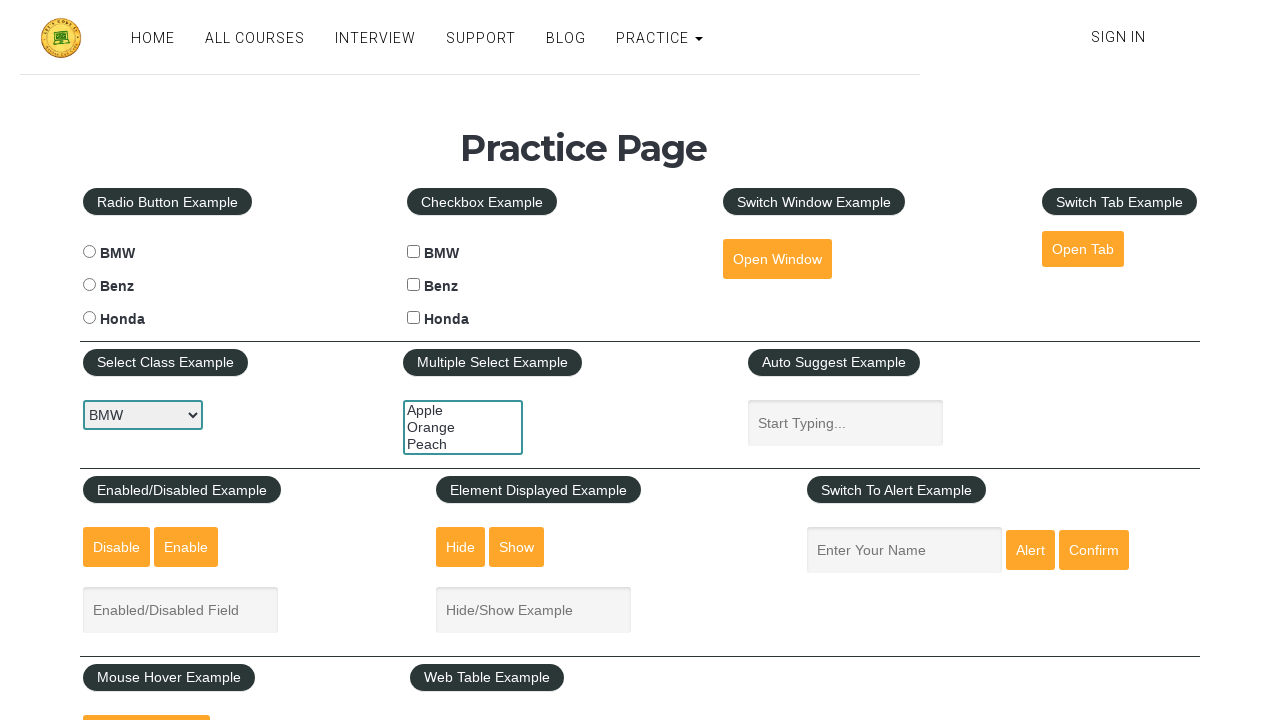

Entered text 'abcd' into the text box on #displayed-text
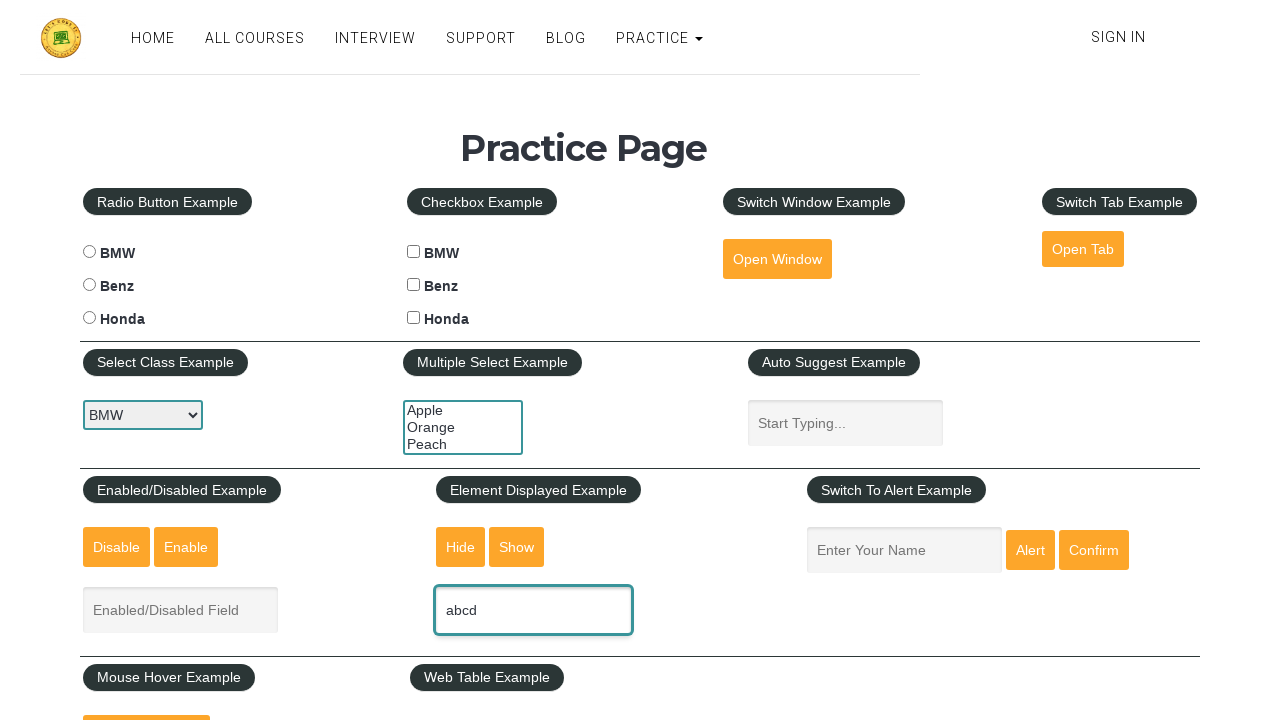

Clicked hide button to hide the text box at (461, 547) on #hide-textbox
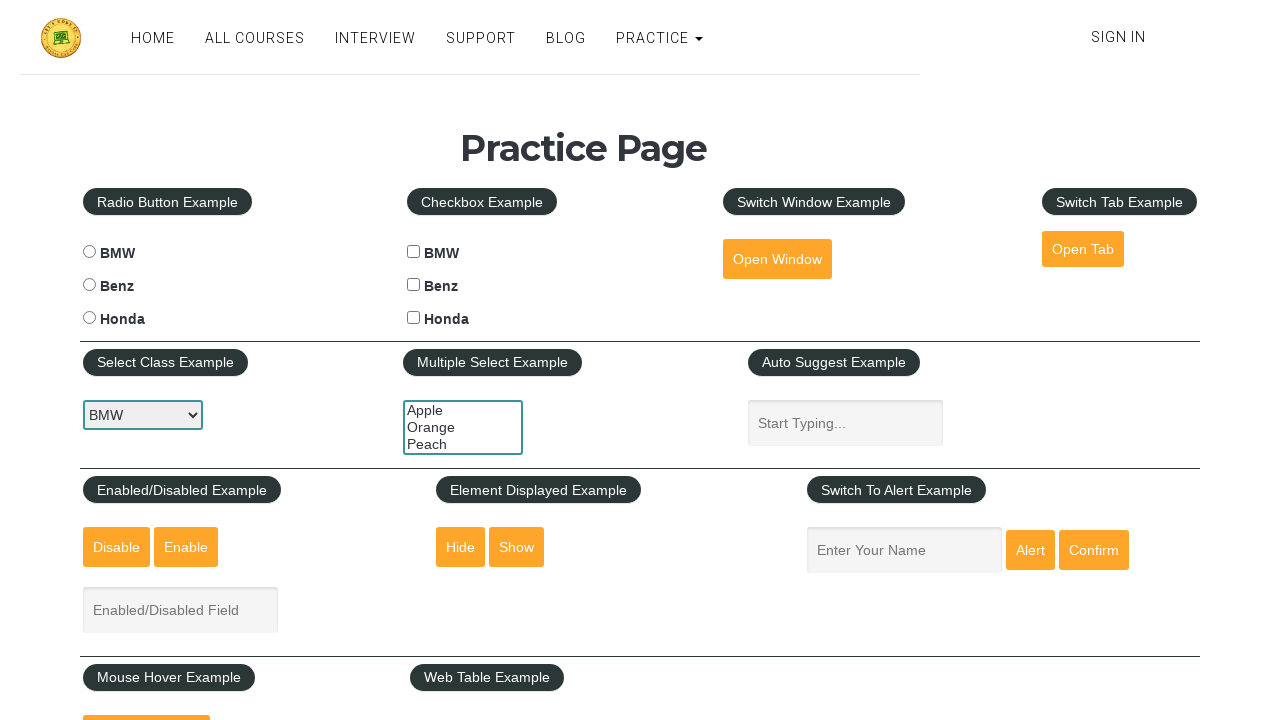

Verified text box is now hidden after clicking hide button
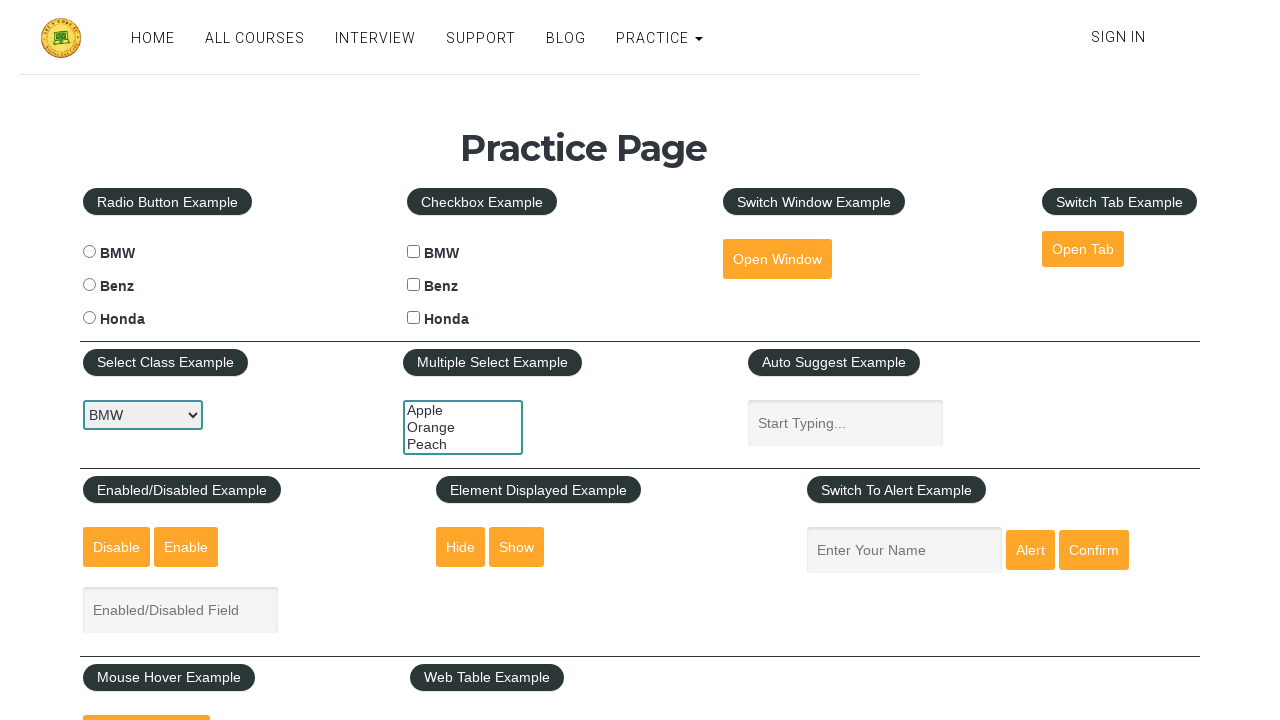

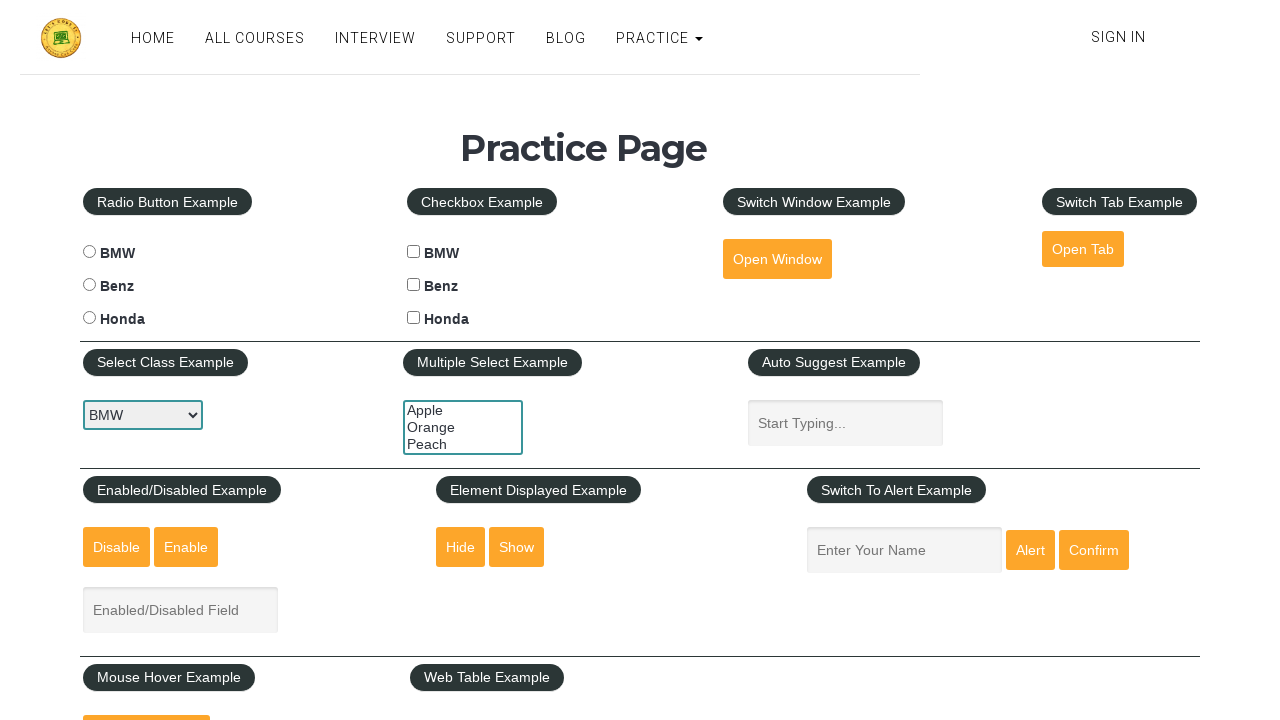